Tests keyboard shortcuts functionality by entering text in a field, selecting all with Ctrl+A, copying with Ctrl+C, navigating to next field with Tab, and pasting with Ctrl+V

Starting URL: https://www.mycontactform.com/index.php

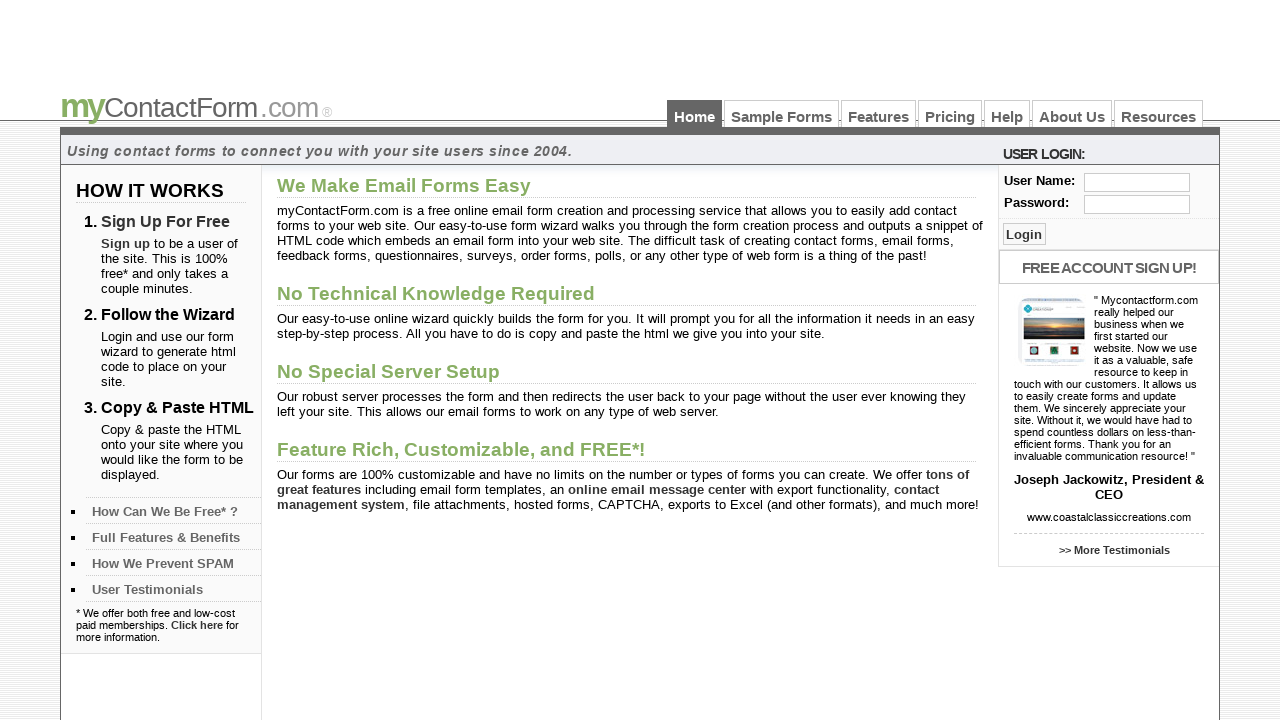

Clicked on the username field at (1137, 182) on #user
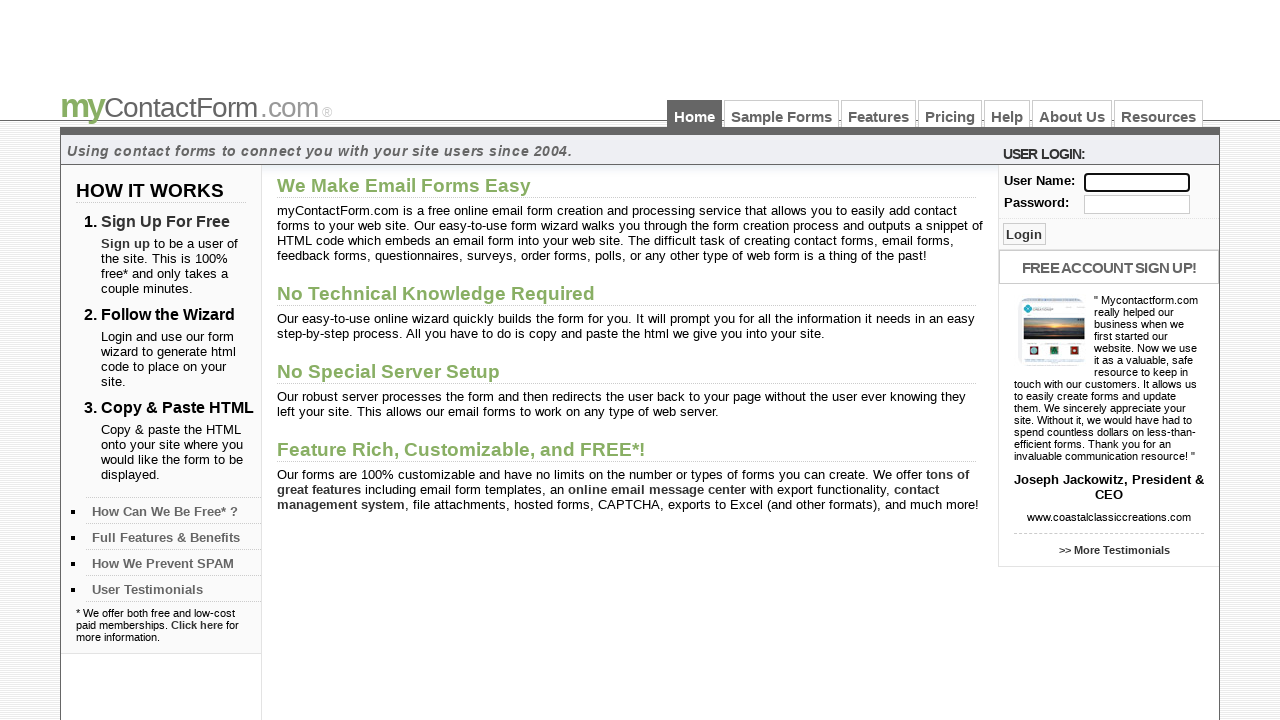

Typed 'hi' in the username field on #user
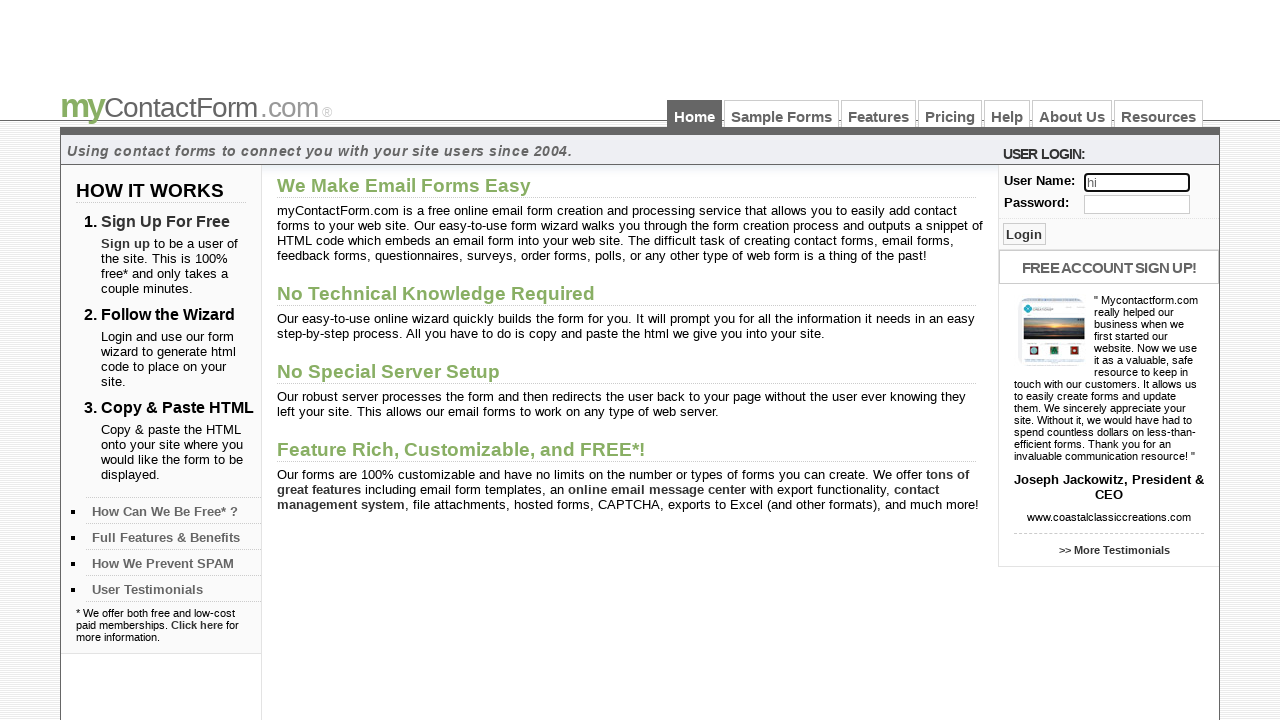

Selected all text in the field using Ctrl+A
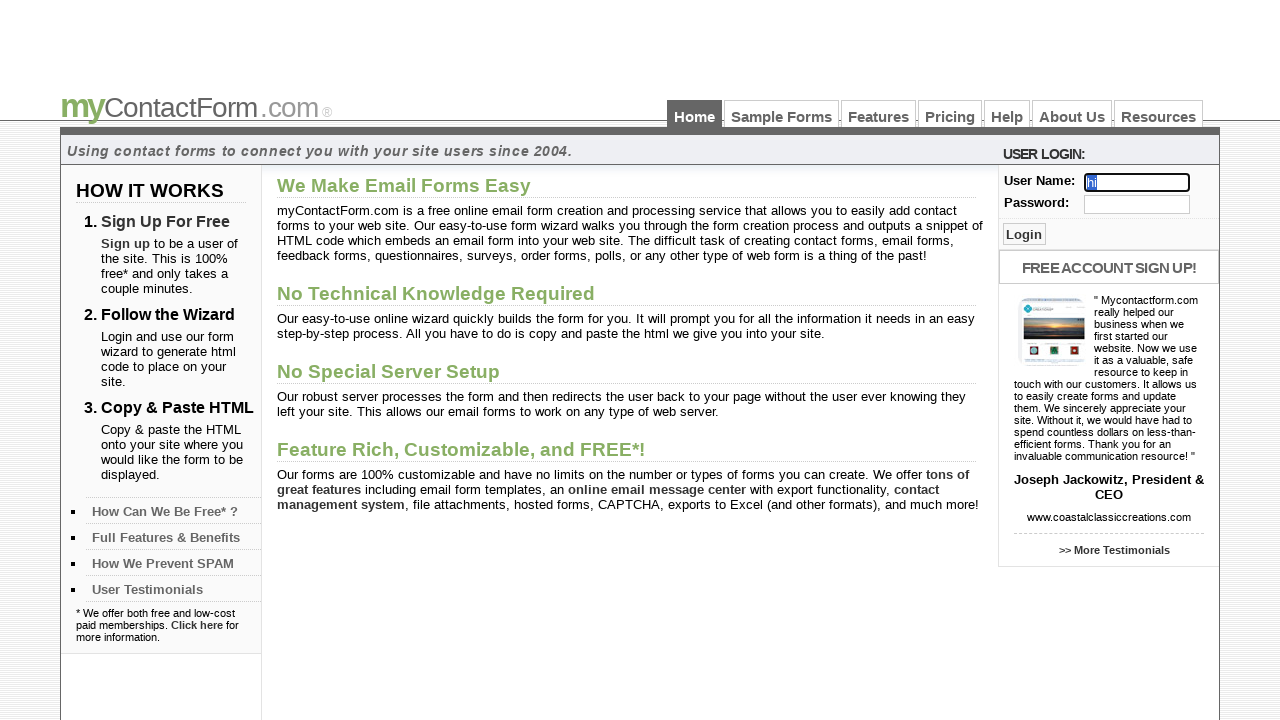

Copied selected text using Ctrl+C
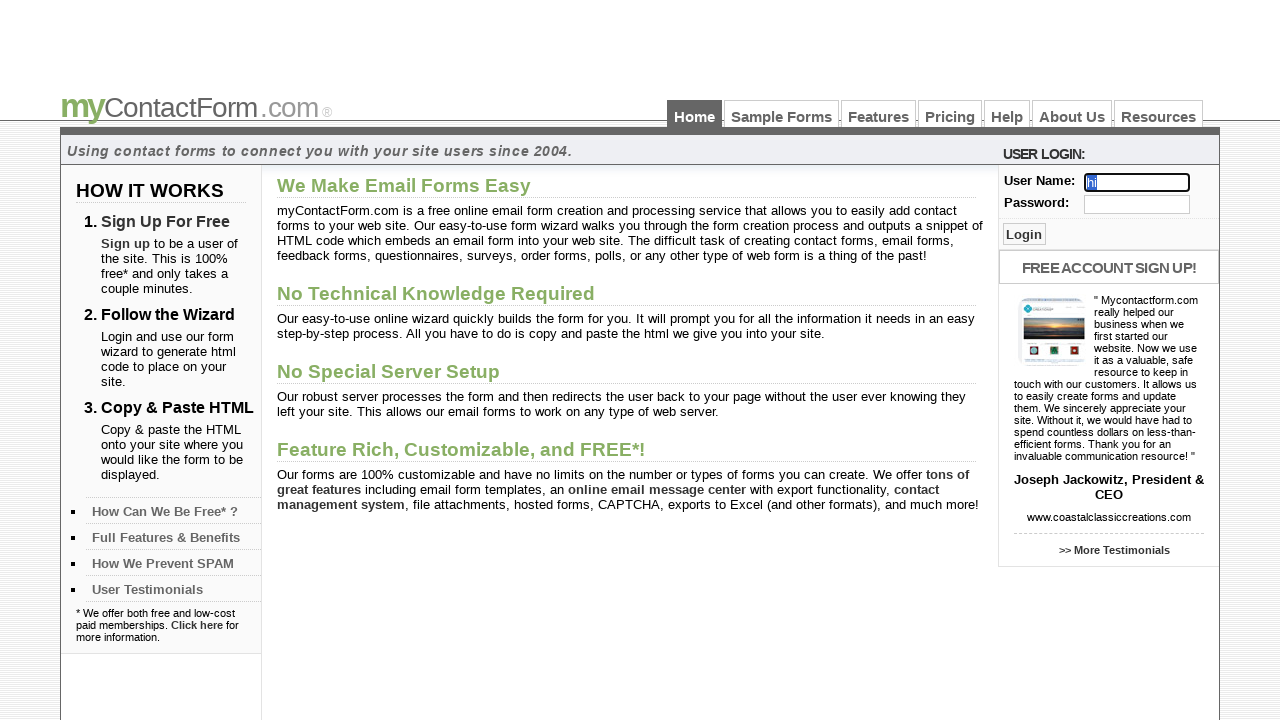

Navigated to next field using Tab key
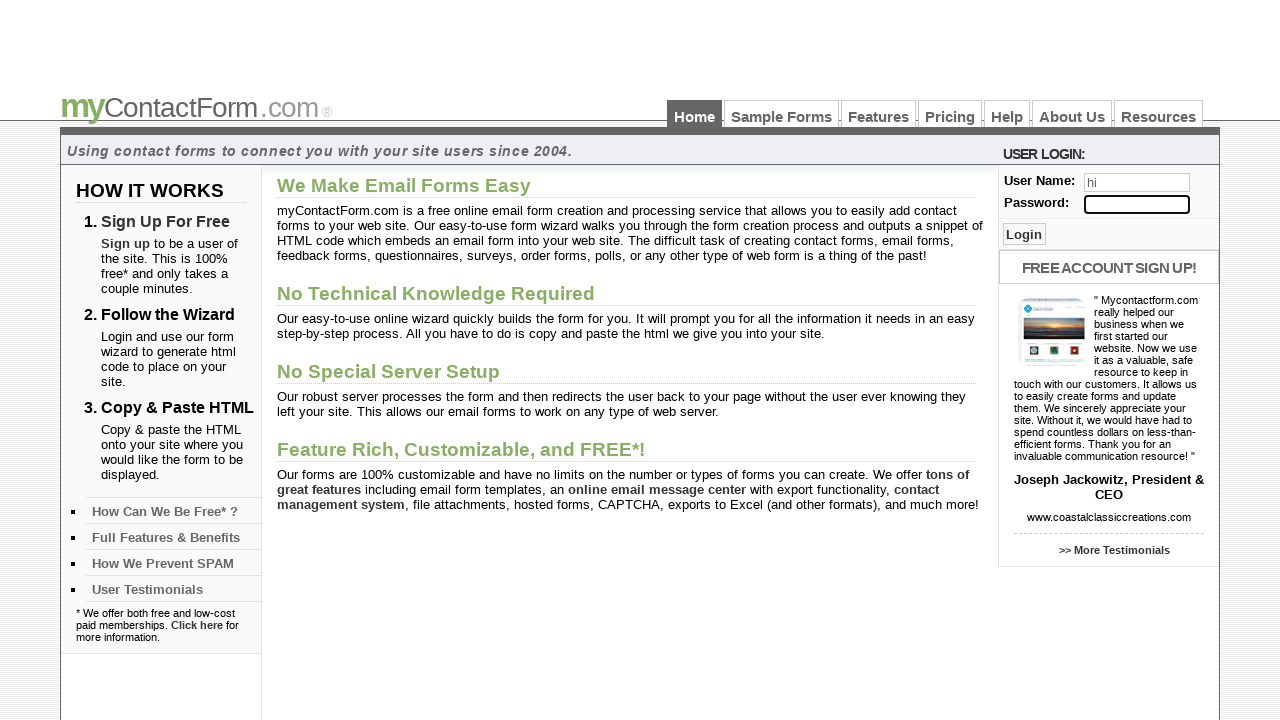

Pasted copied text using Ctrl+V
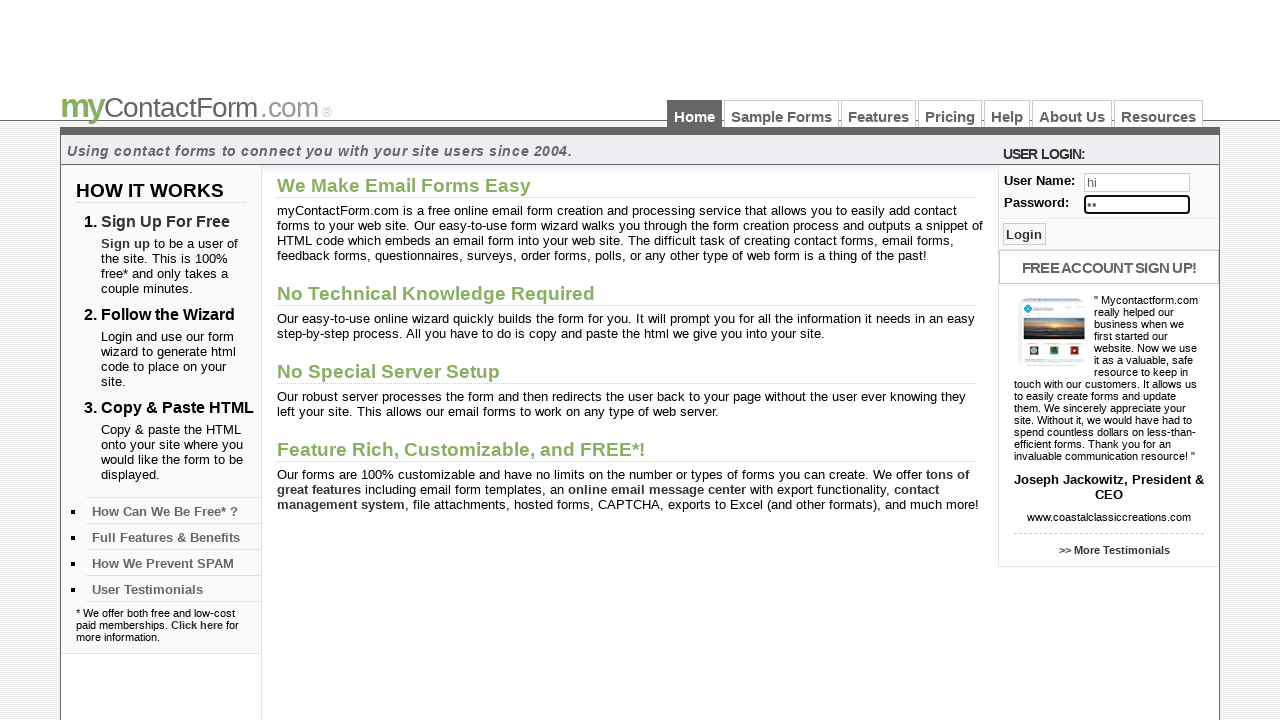

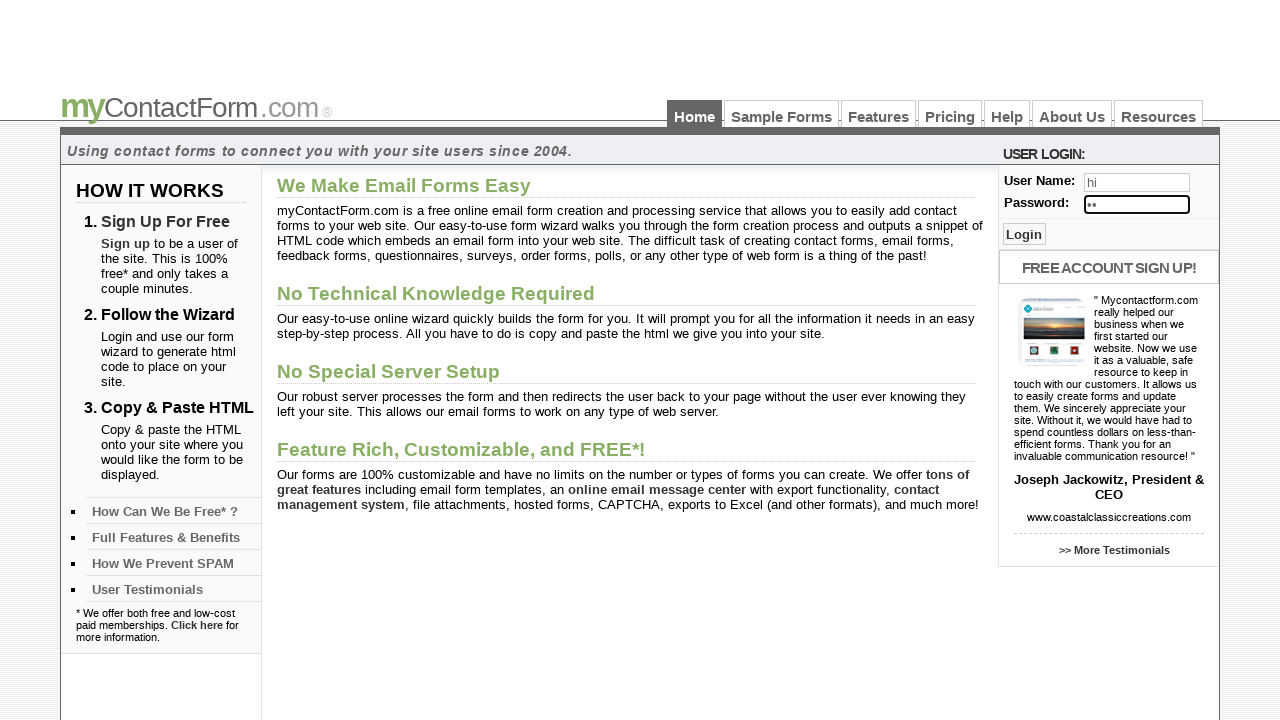